Tests that after successful login, exactly 6 products are displayed on the inventory page

Starting URL: https://www.saucedemo.com/

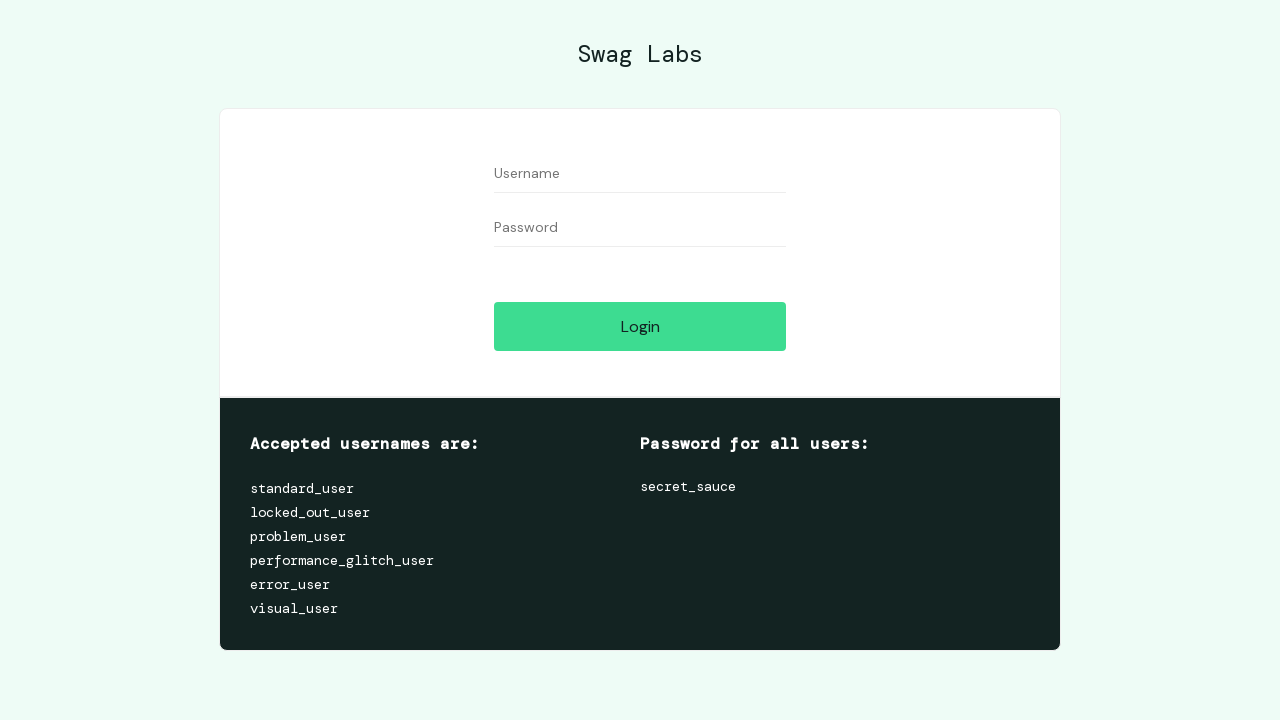

Filled username field with 'standard_user' on #user-name
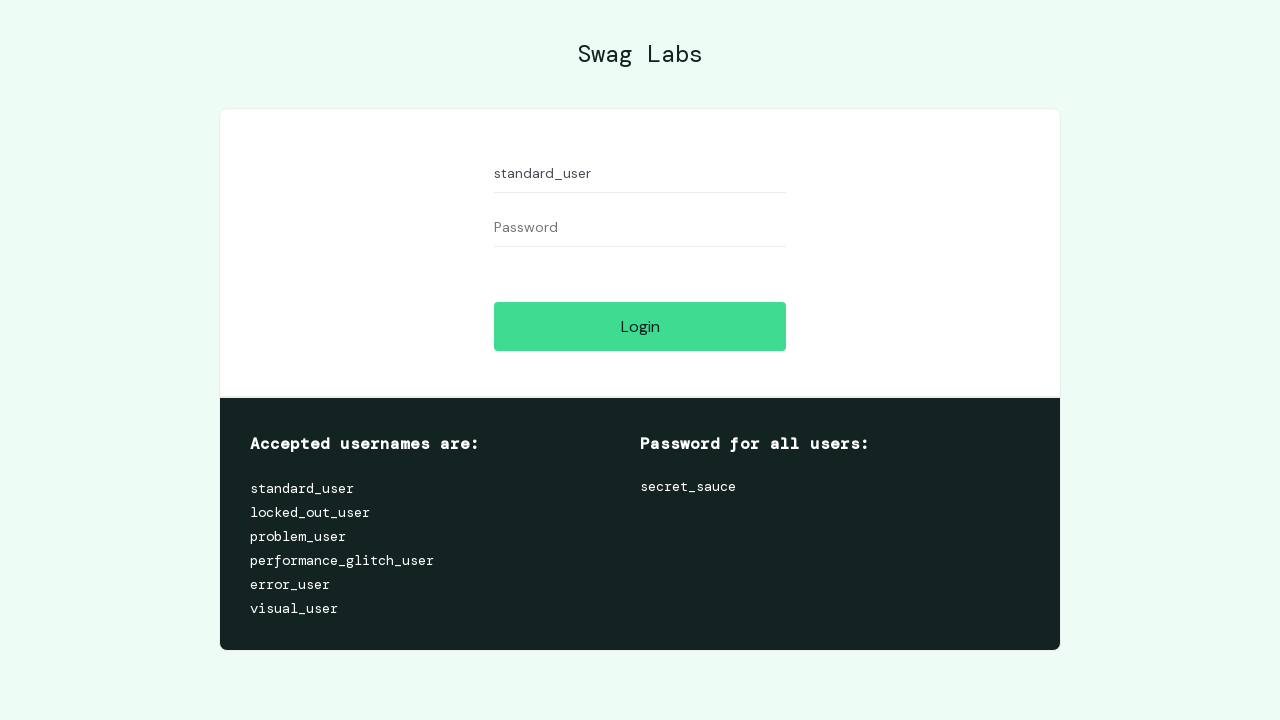

Filled password field with 'secret_sauce' on #password
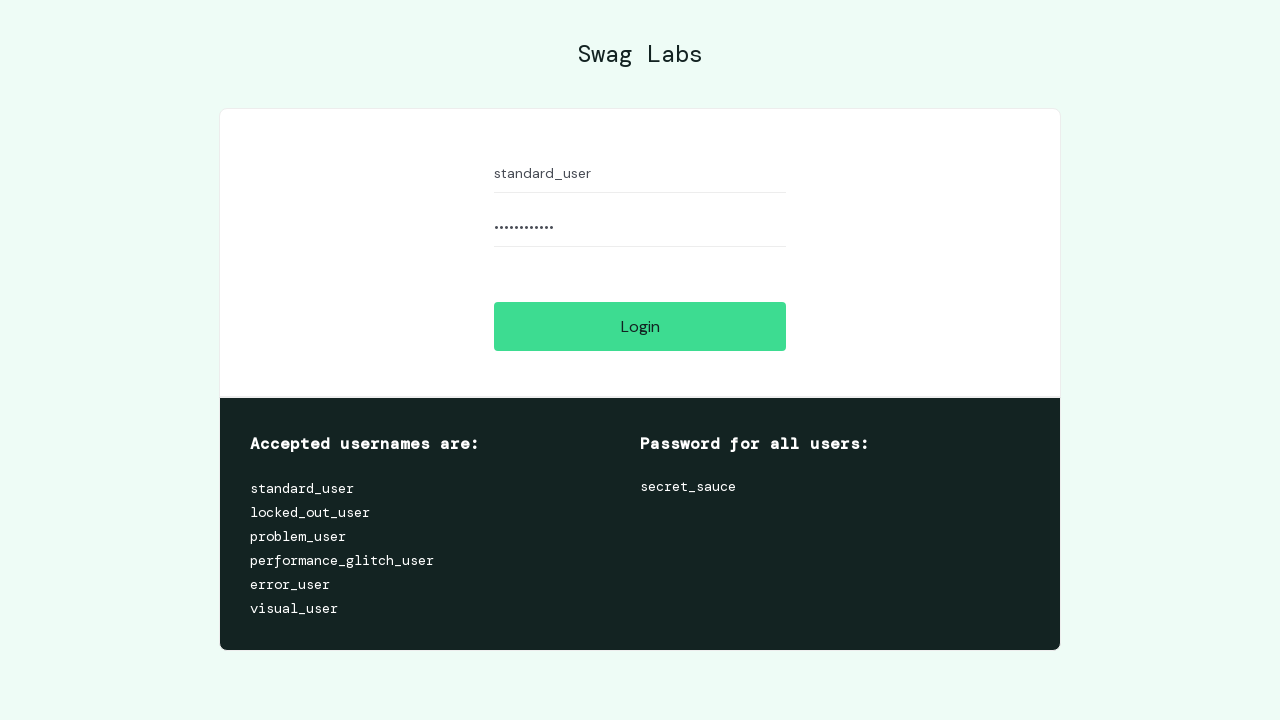

Clicked login button at (640, 326) on #login-button
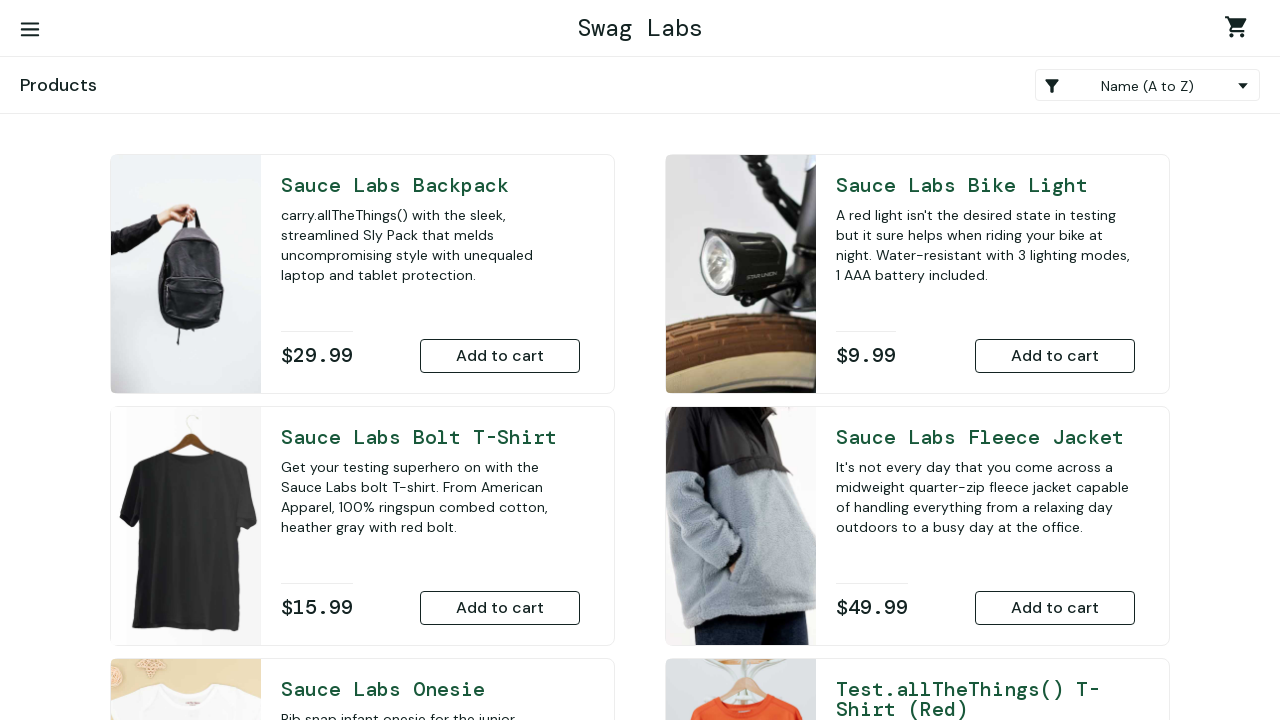

Successfully navigated to inventory page
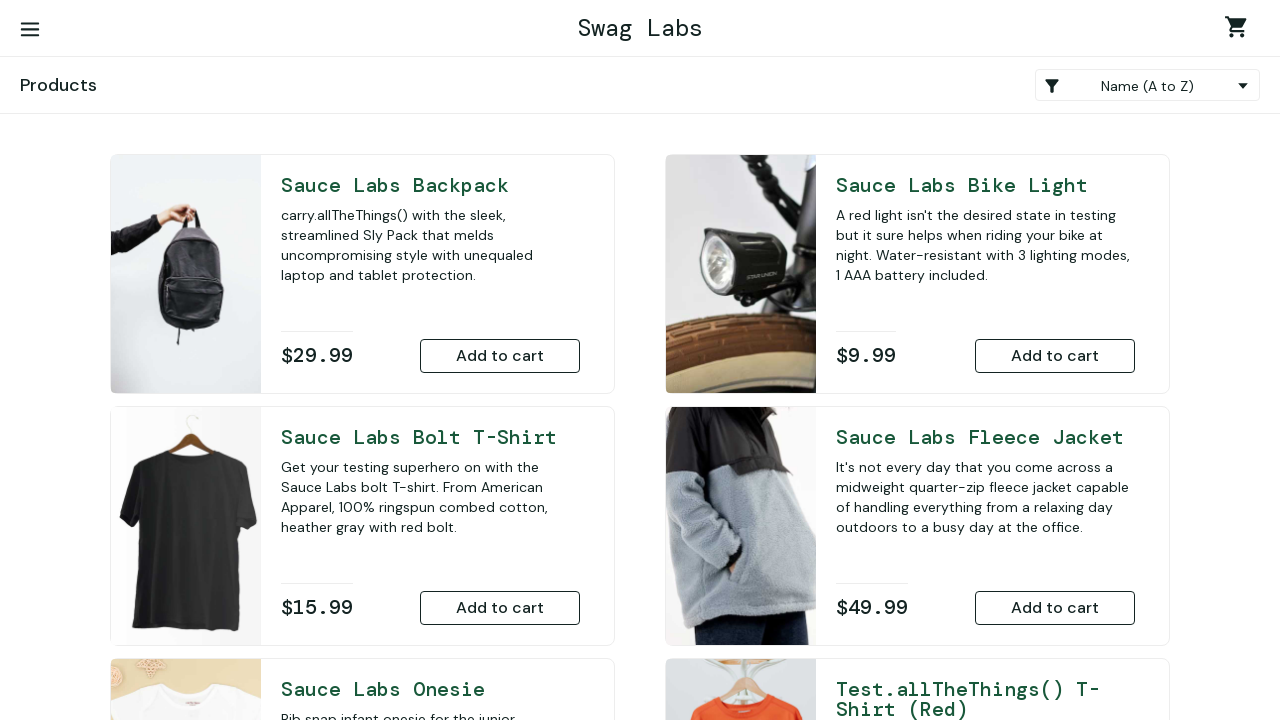

Inventory items loaded on page
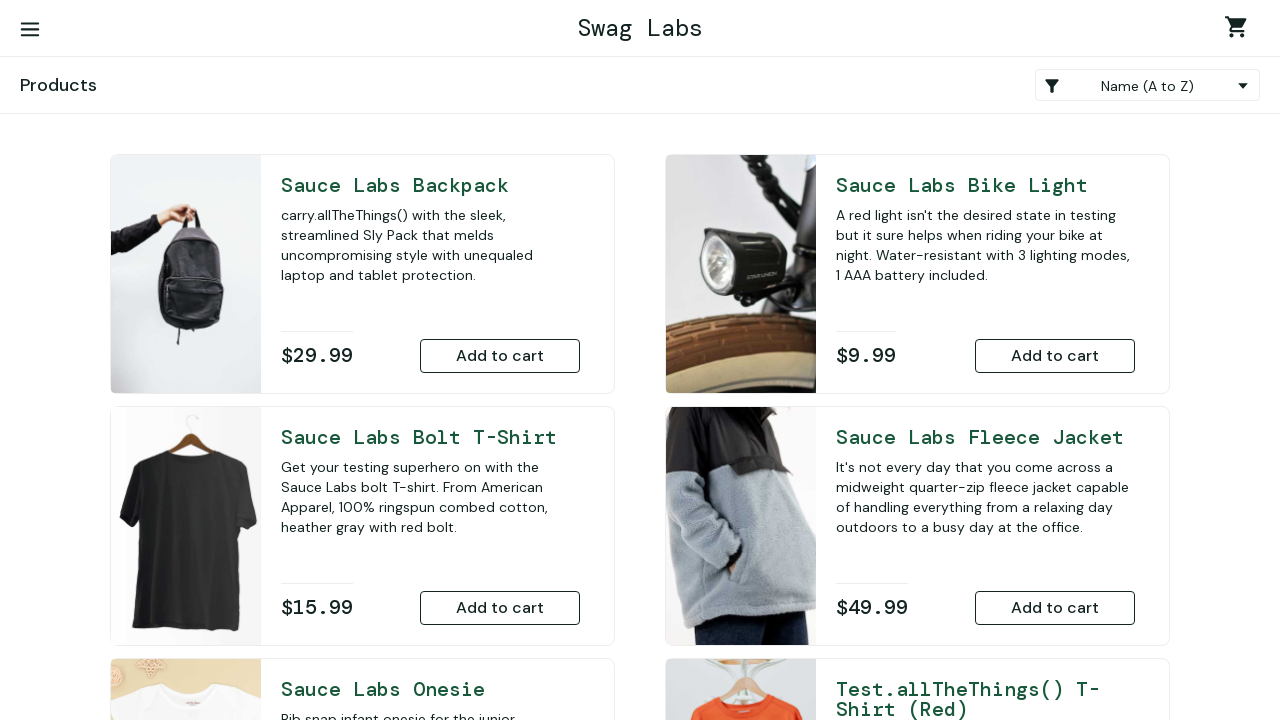

Located all product elements
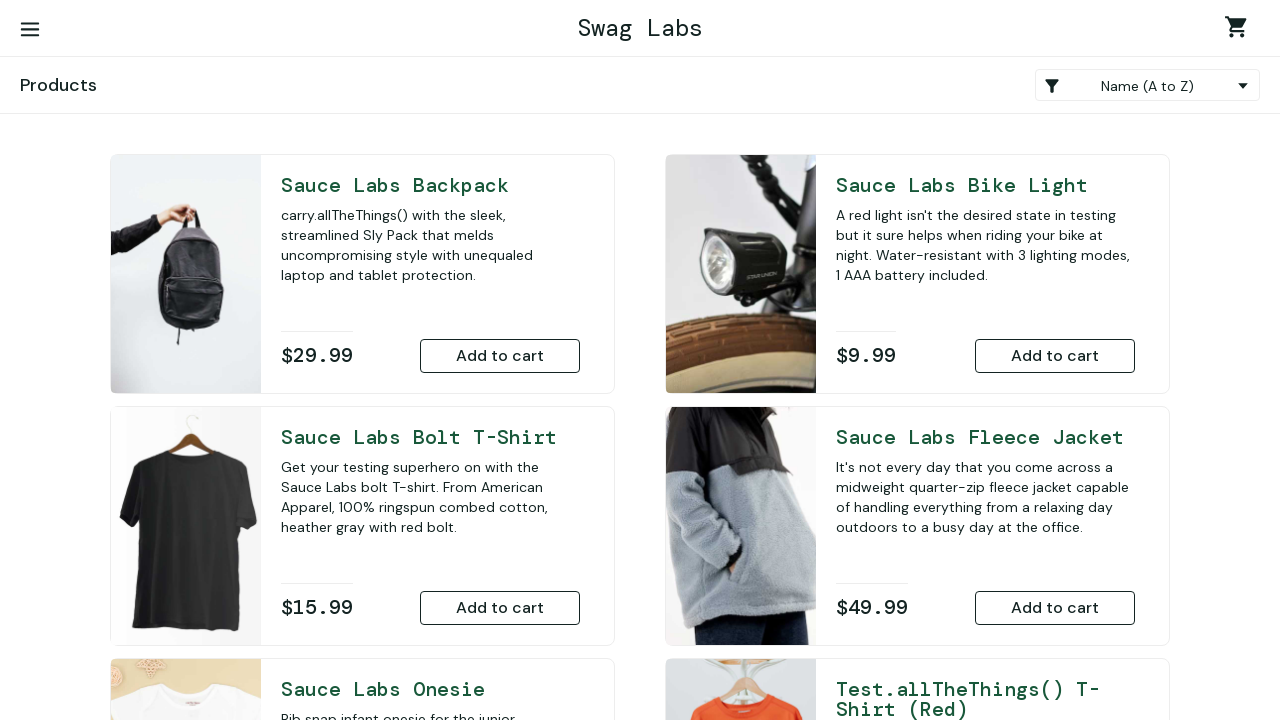

Confirmed 6th product loaded (all 6 products verified)
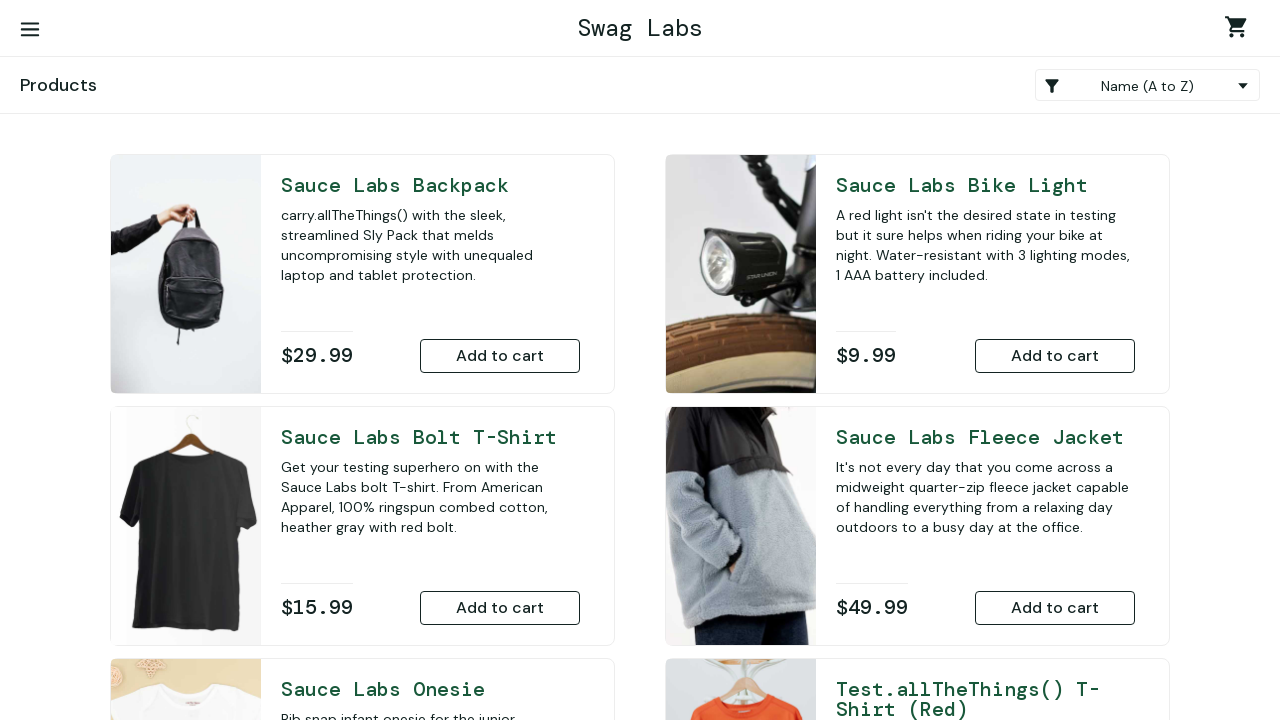

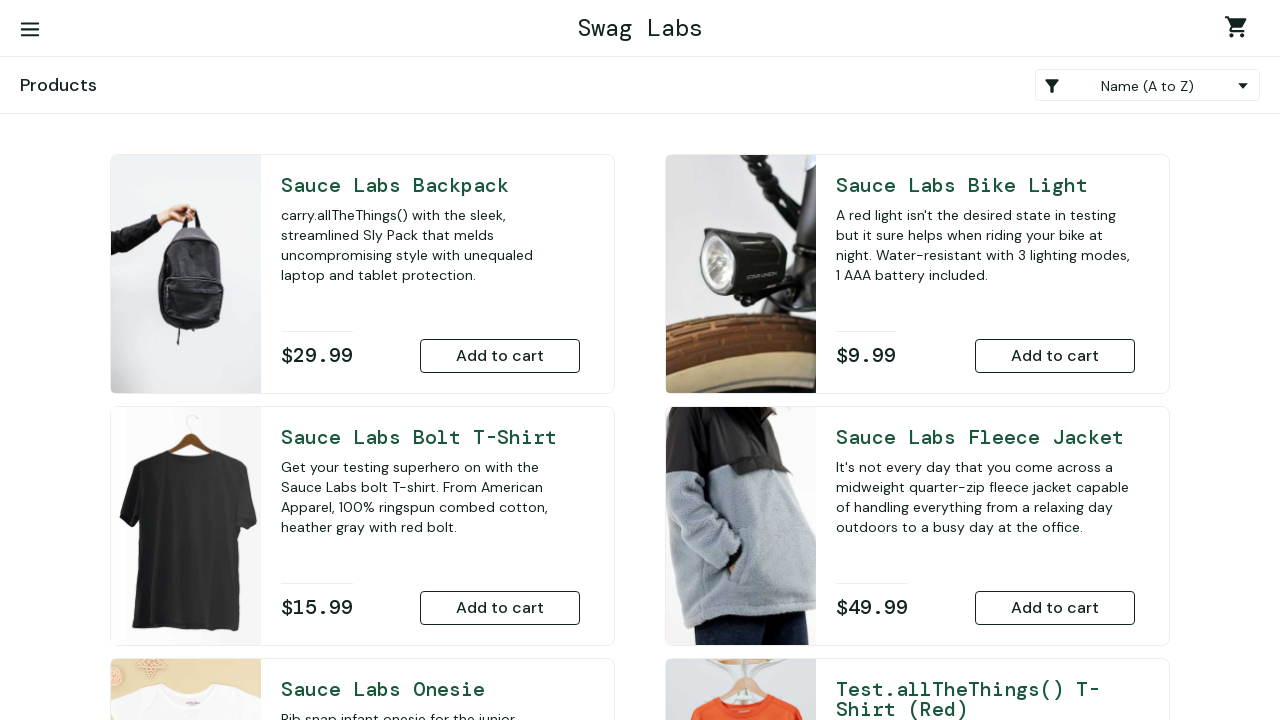